Tests keyboard interactions on Key Presses page by pressing various keys and typing text

Starting URL: https://the-internet.herokuapp.com/

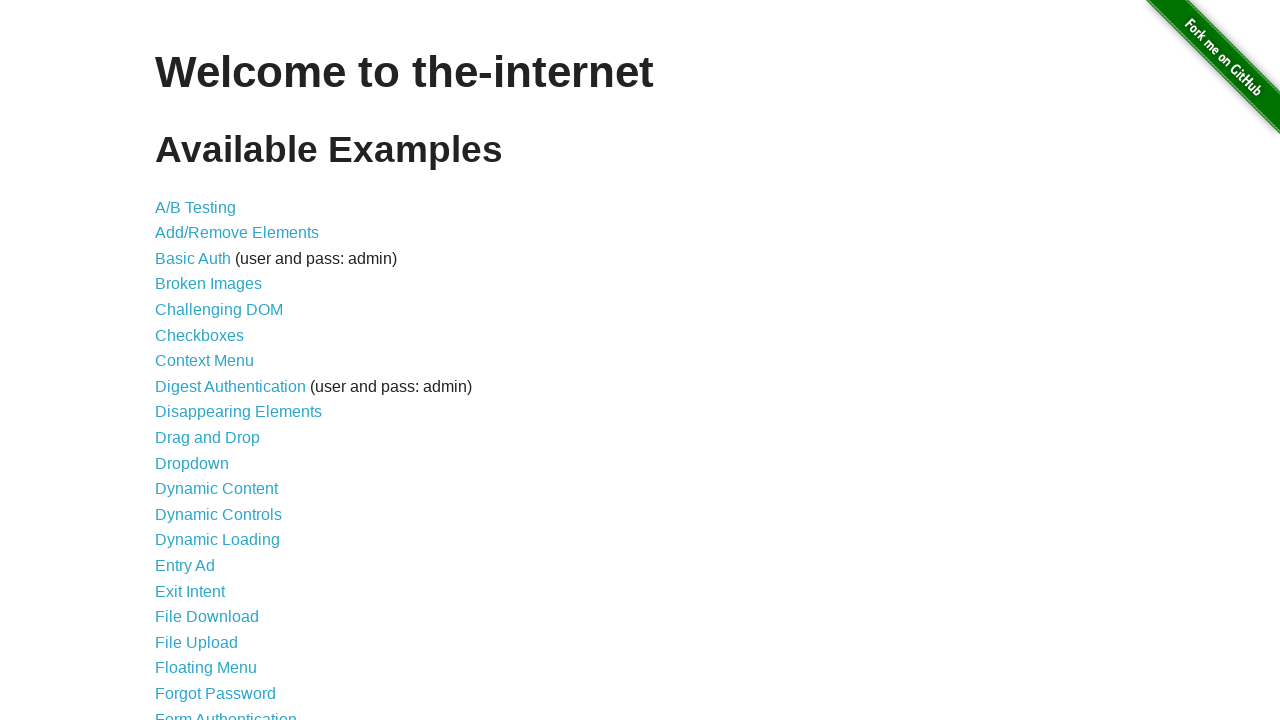

Clicked Key Presses link at (200, 360) on internal:role=link[name="Key Presses"i]
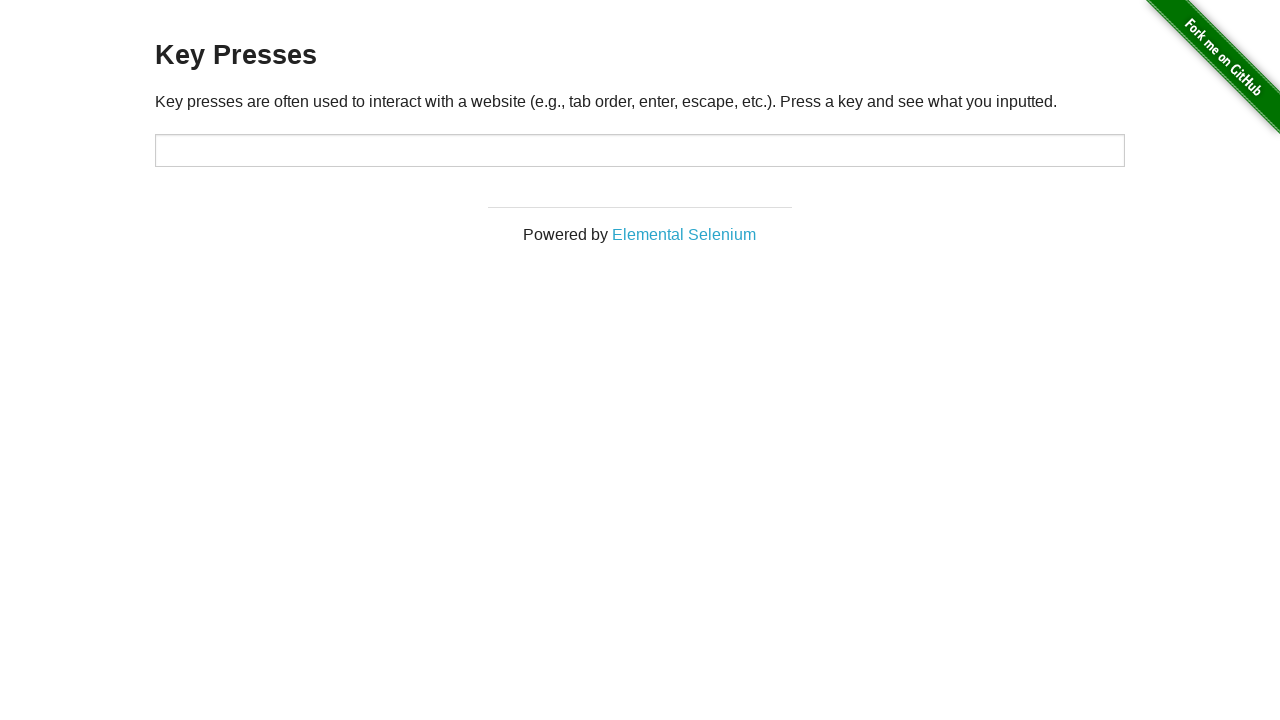

Key Presses page loaded
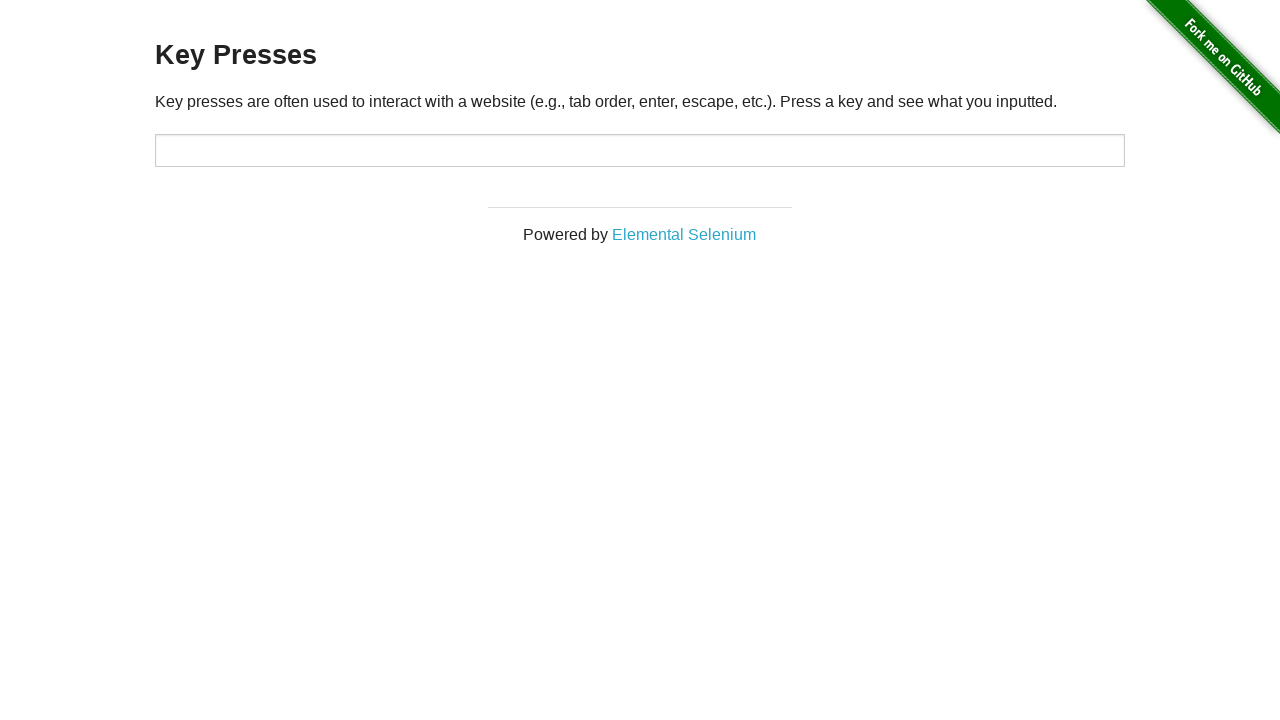

Focused on target input field on input#target
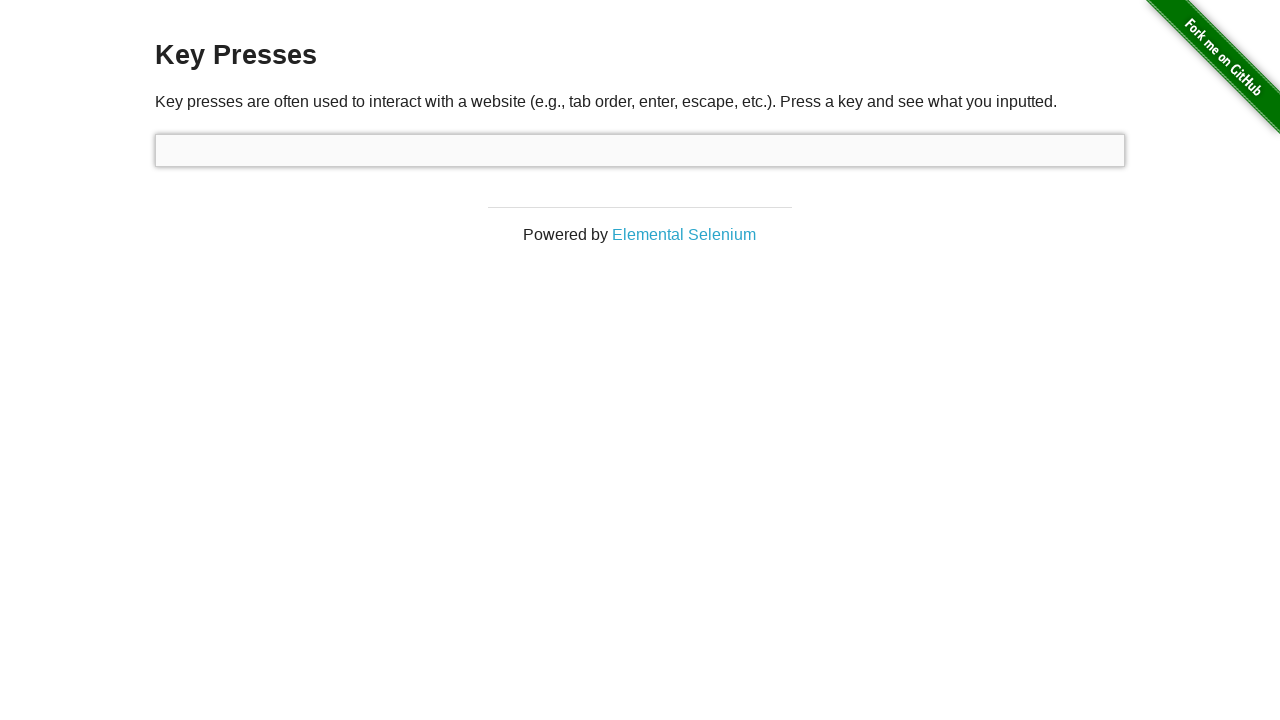

Pressed Shift+A key combination
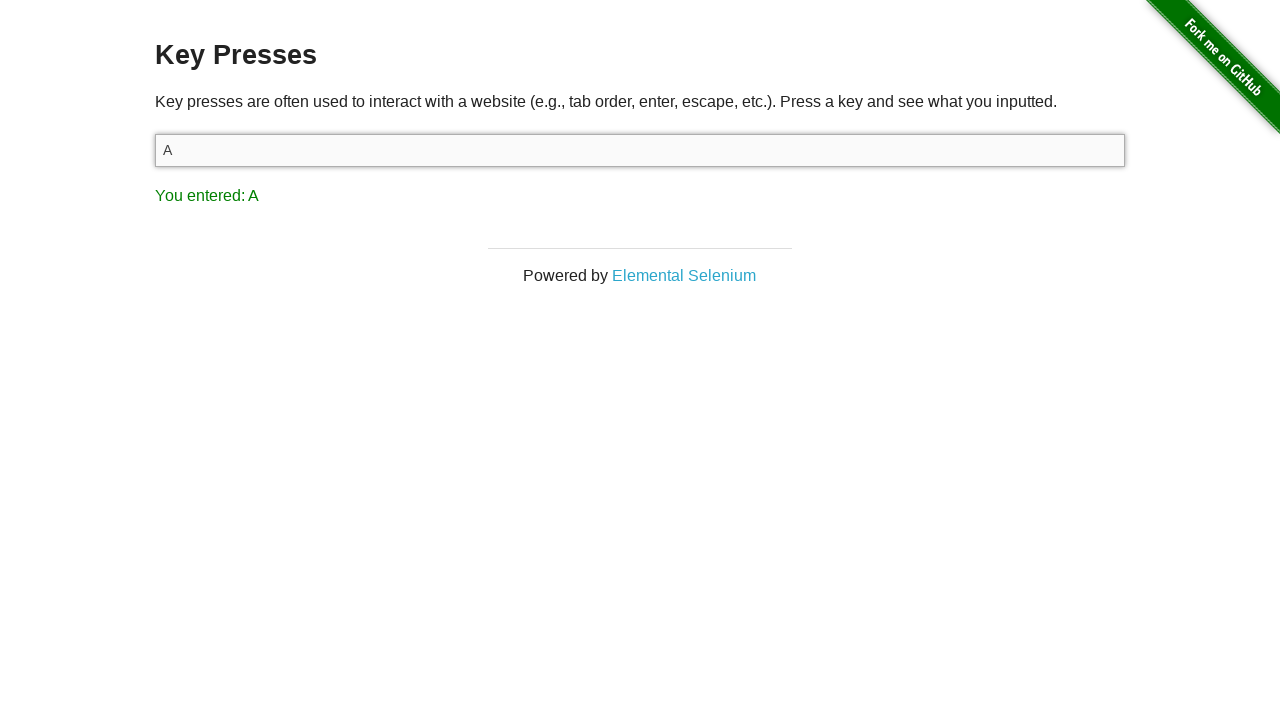

Filled input with 'Julie Felix' on input#target
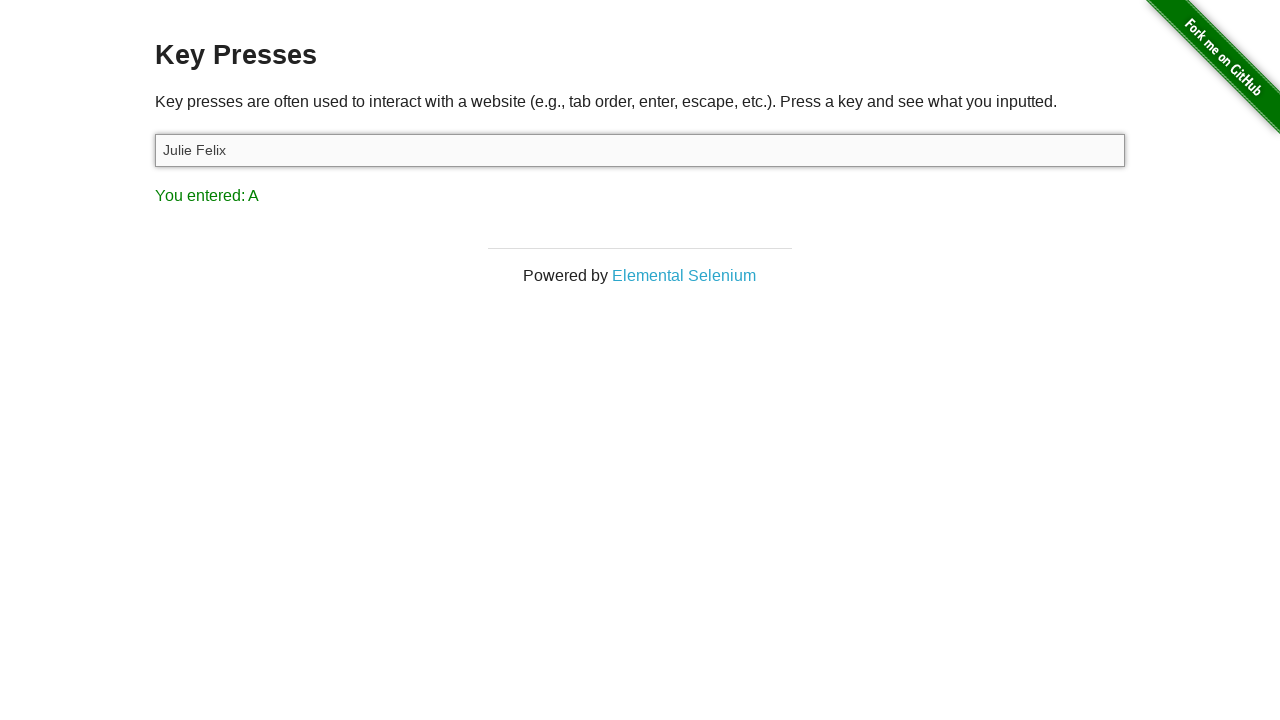

Pressed Control+A to select all text
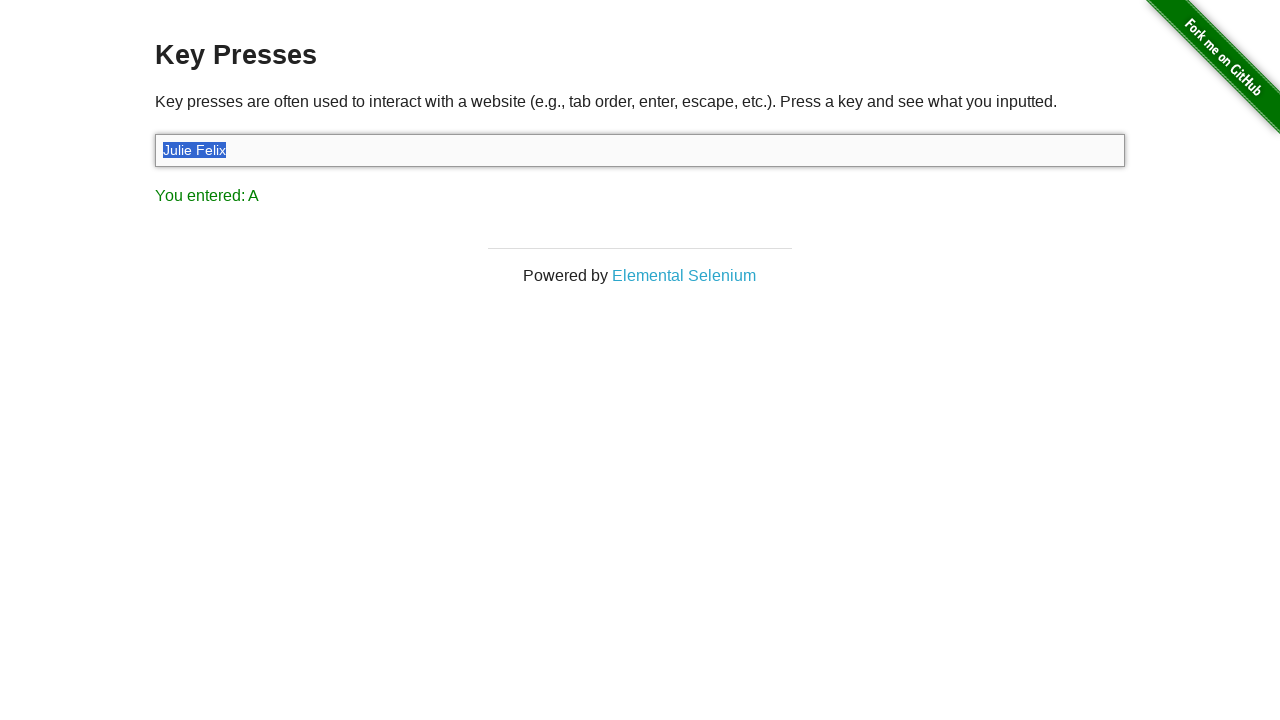

Pressed Control+C to copy text
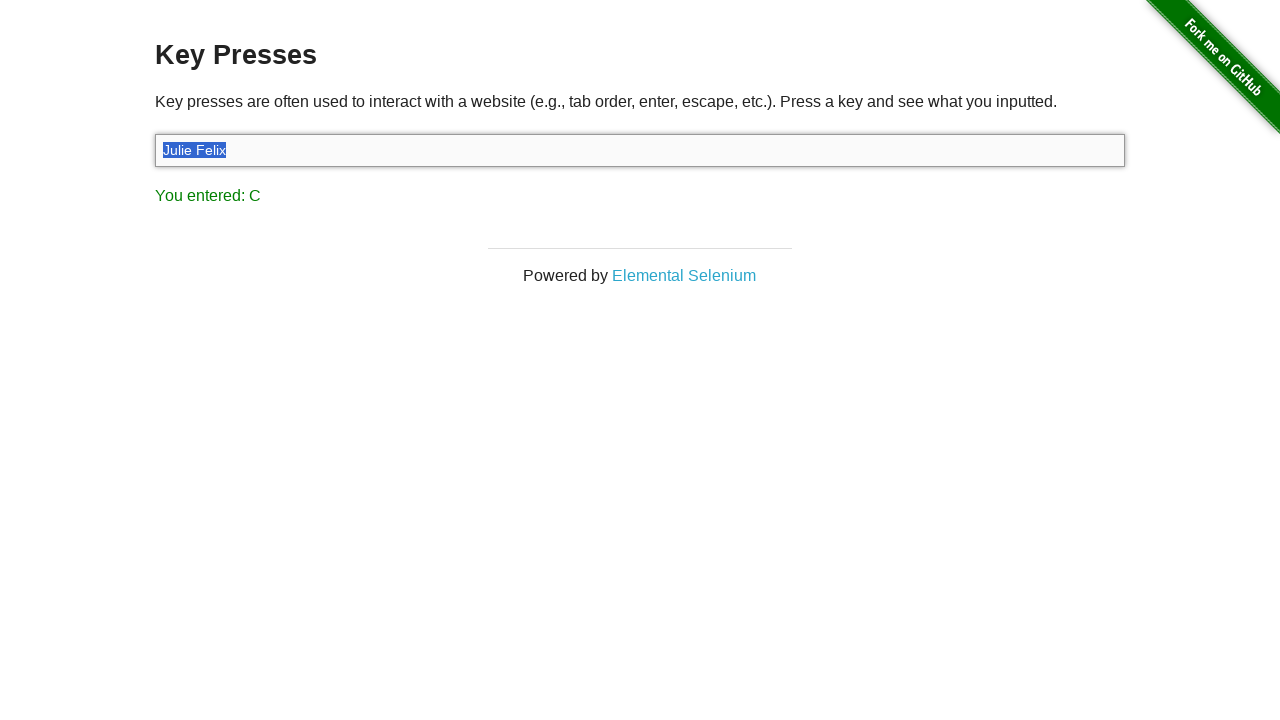

Pressed Backspace to delete text
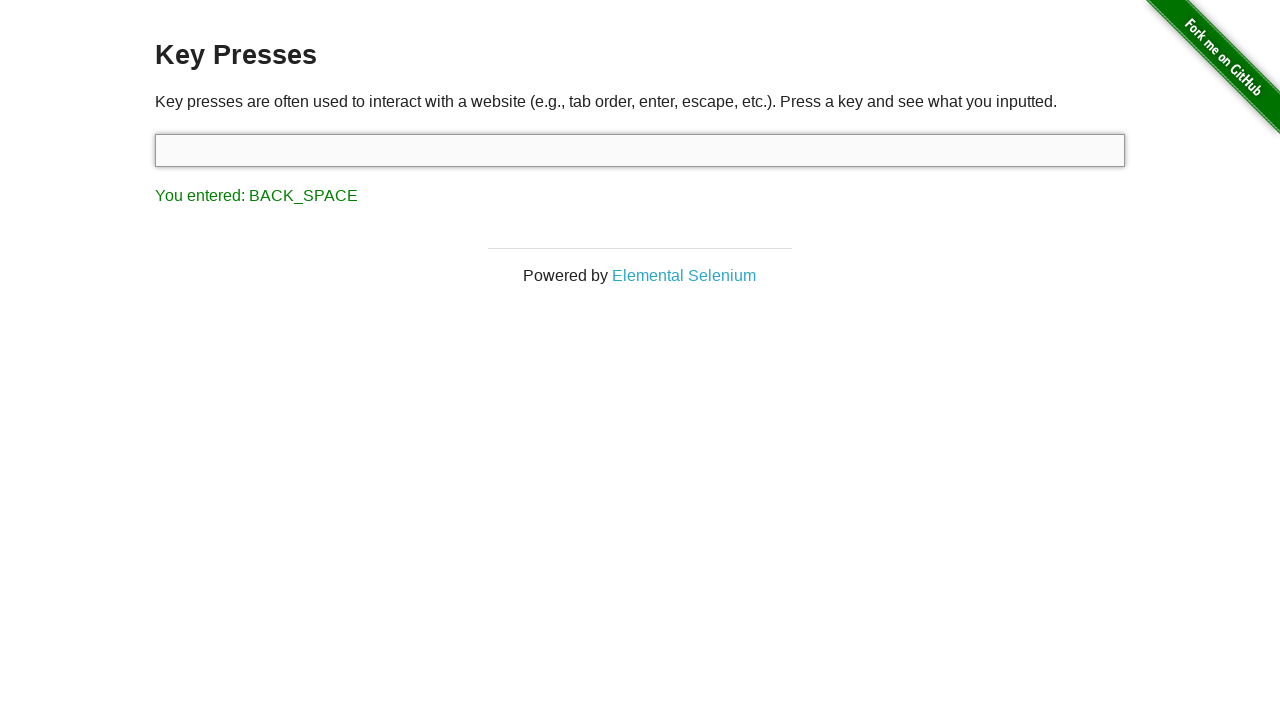

Focused on target input field again on input#target
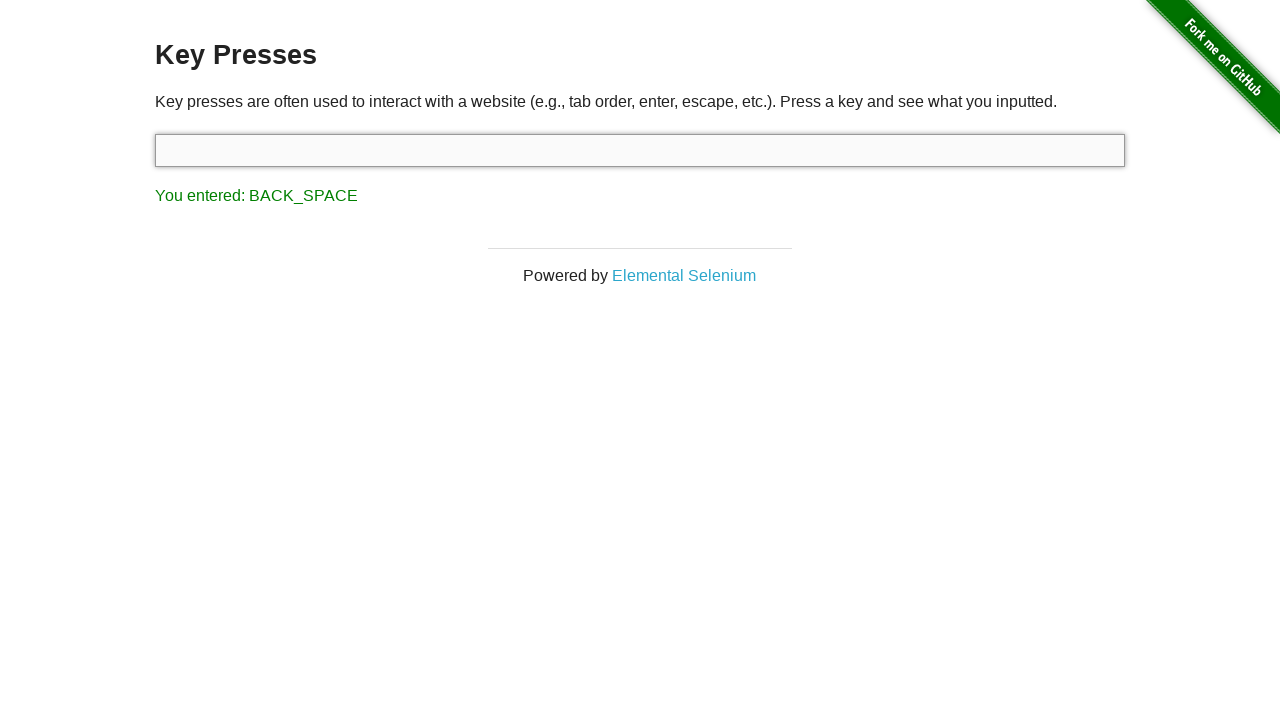

Typed 'Julie Mary!' into input field
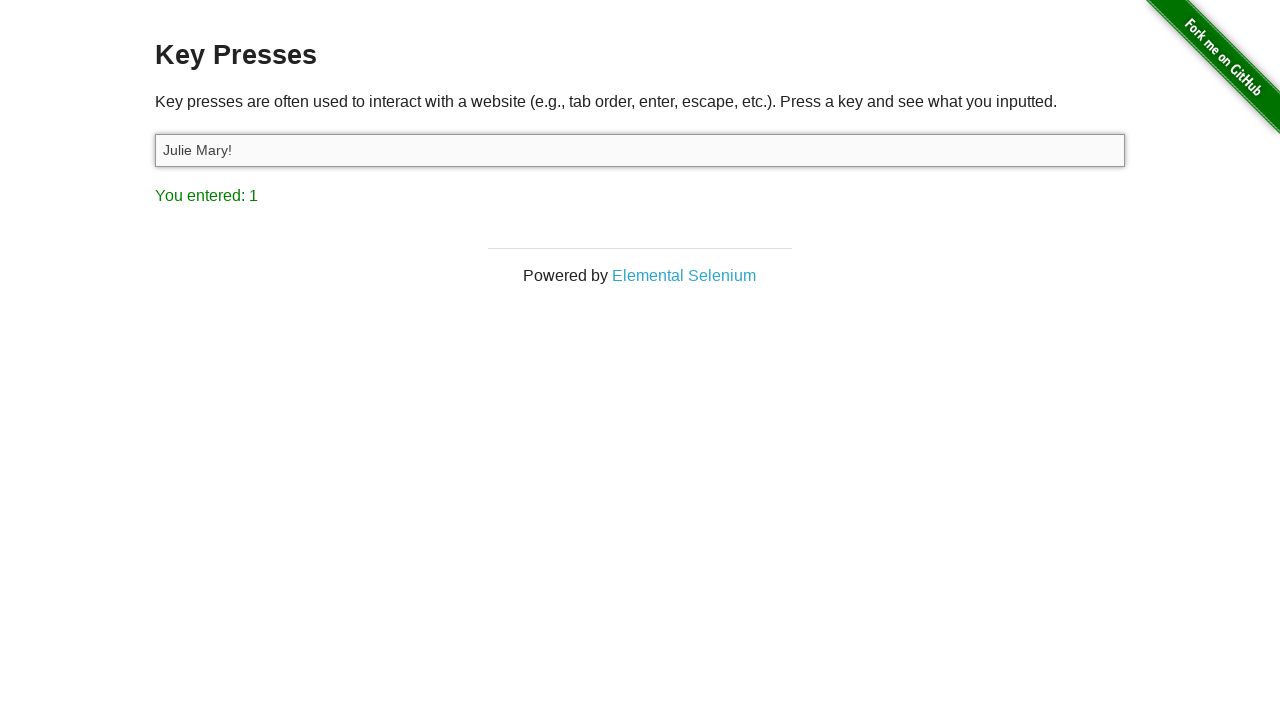

Pressed ArrowLeft to move cursor
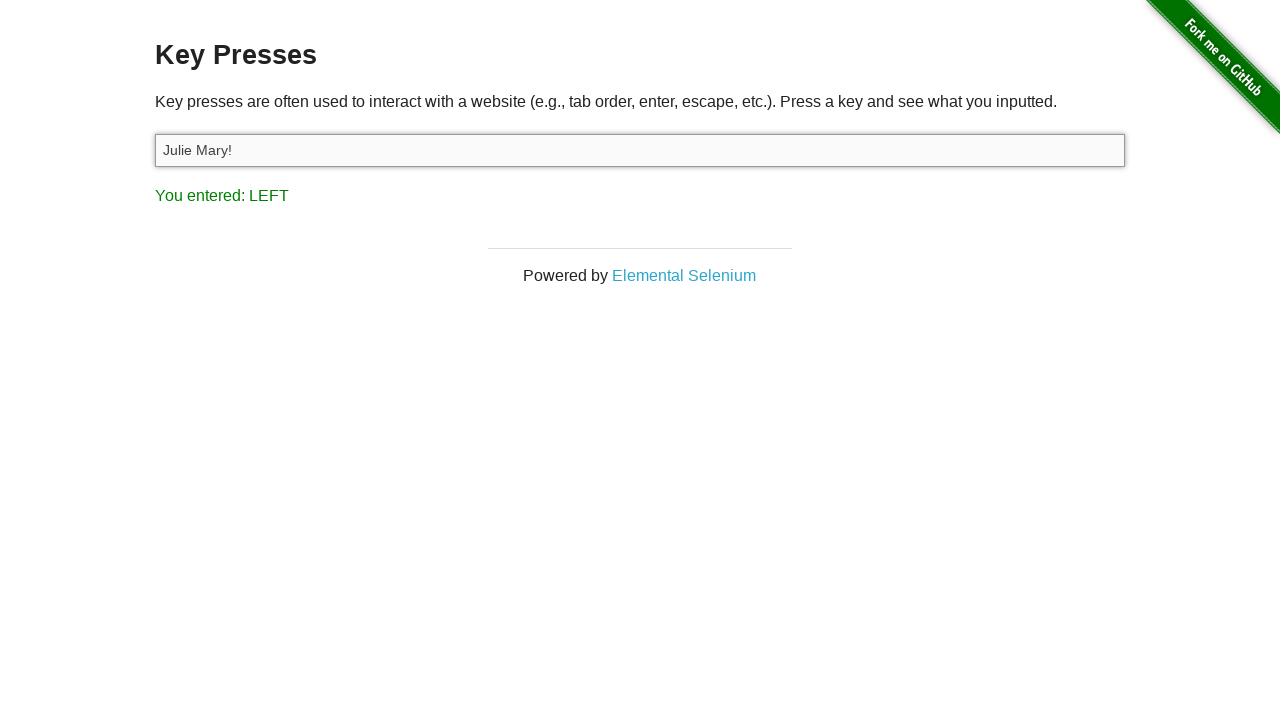

Held down Shift key
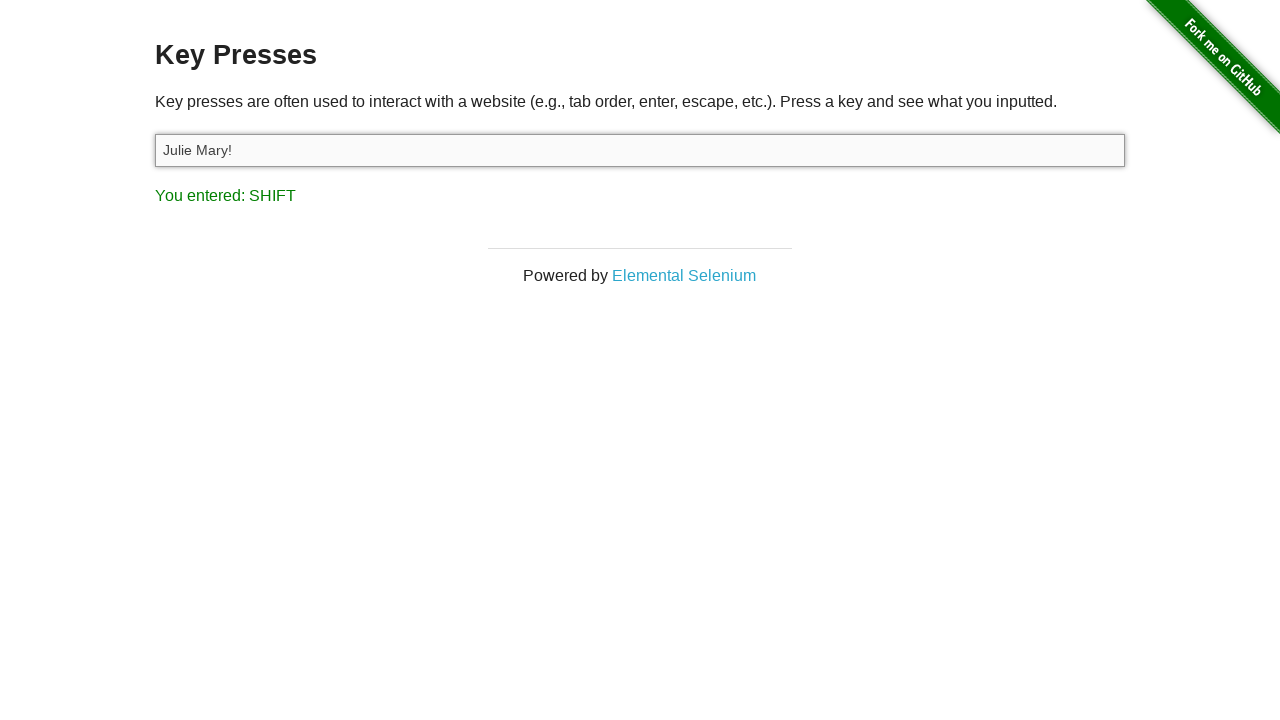

Pressed ArrowLeft while holding Shift (iteration 1/5)
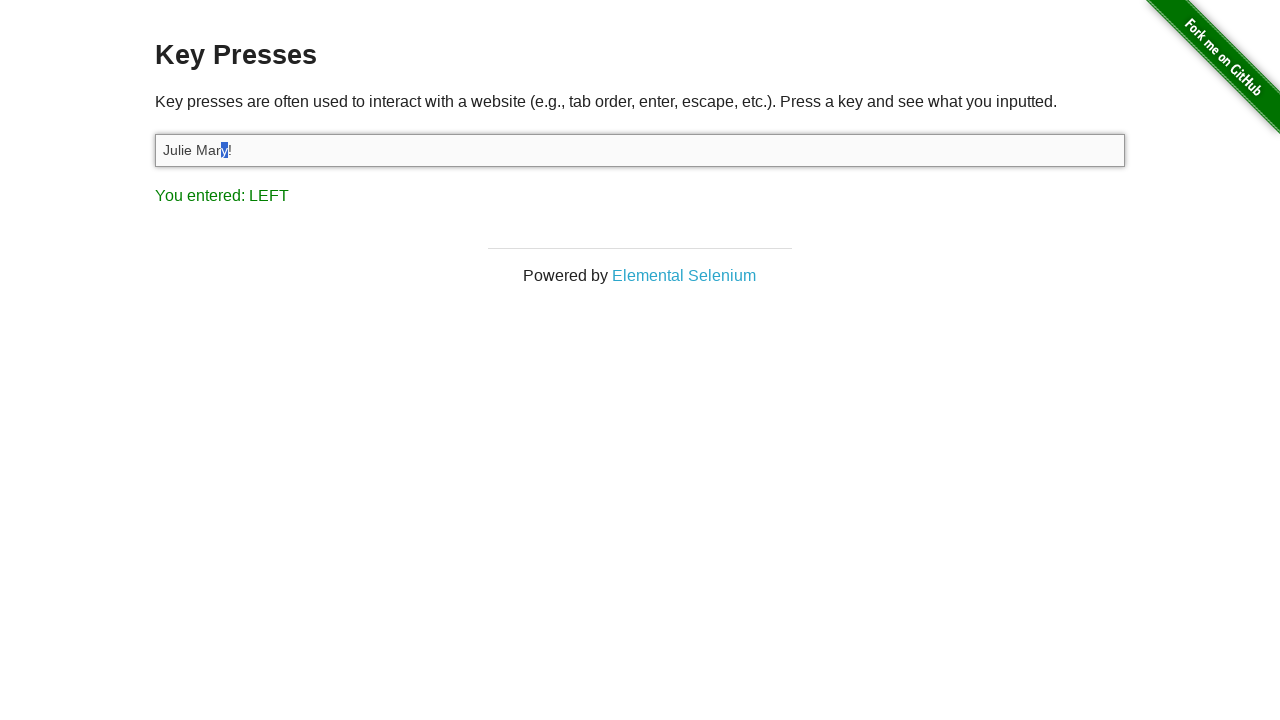

Pressed ArrowLeft while holding Shift (iteration 2/5)
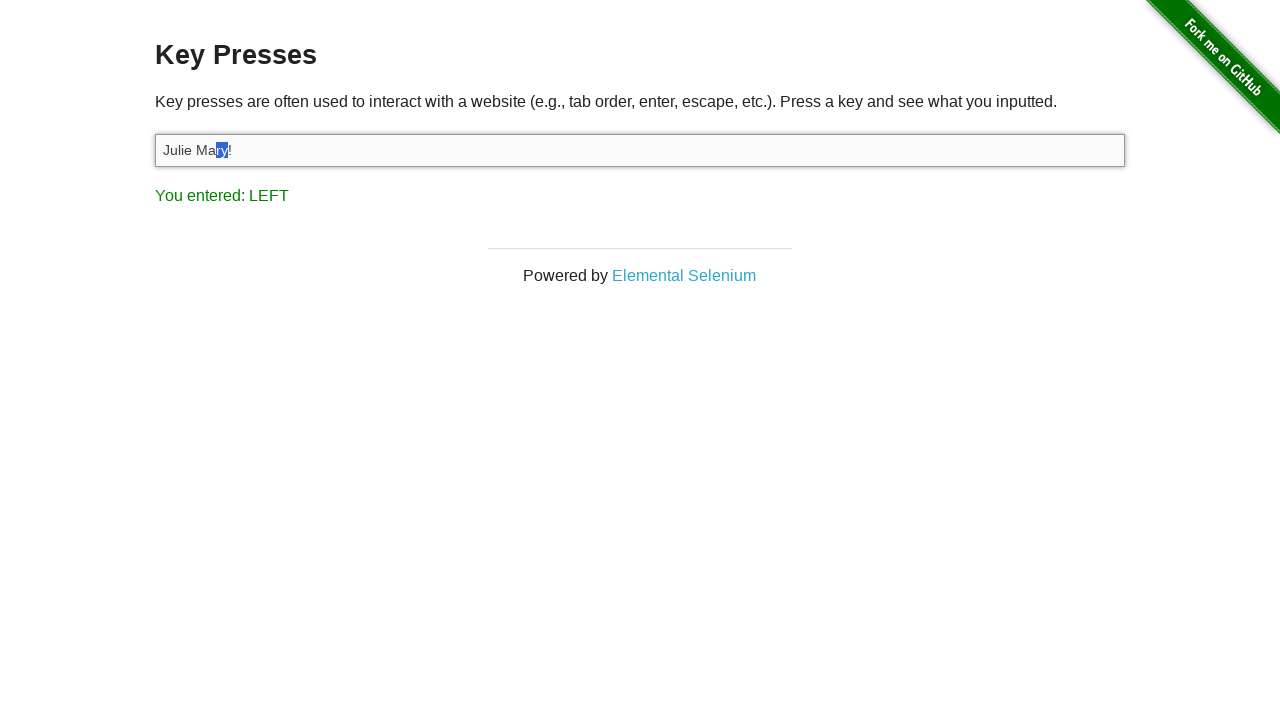

Pressed ArrowLeft while holding Shift (iteration 3/5)
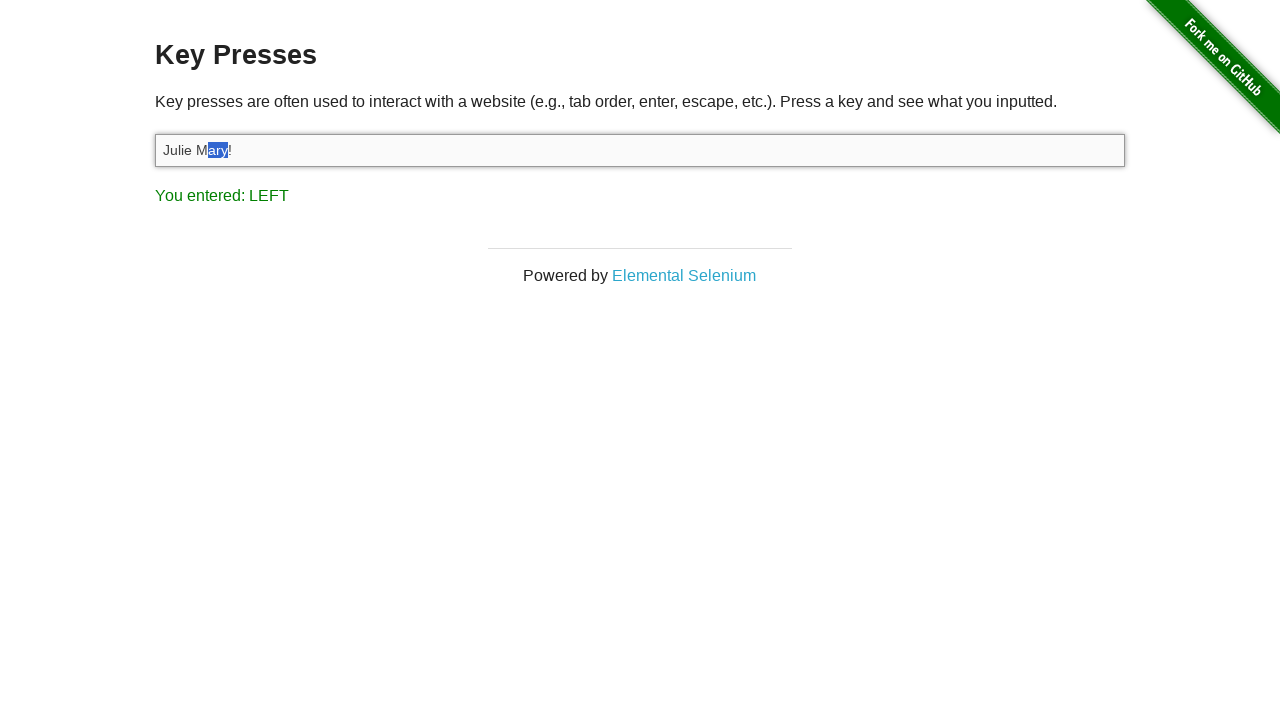

Pressed ArrowLeft while holding Shift (iteration 4/5)
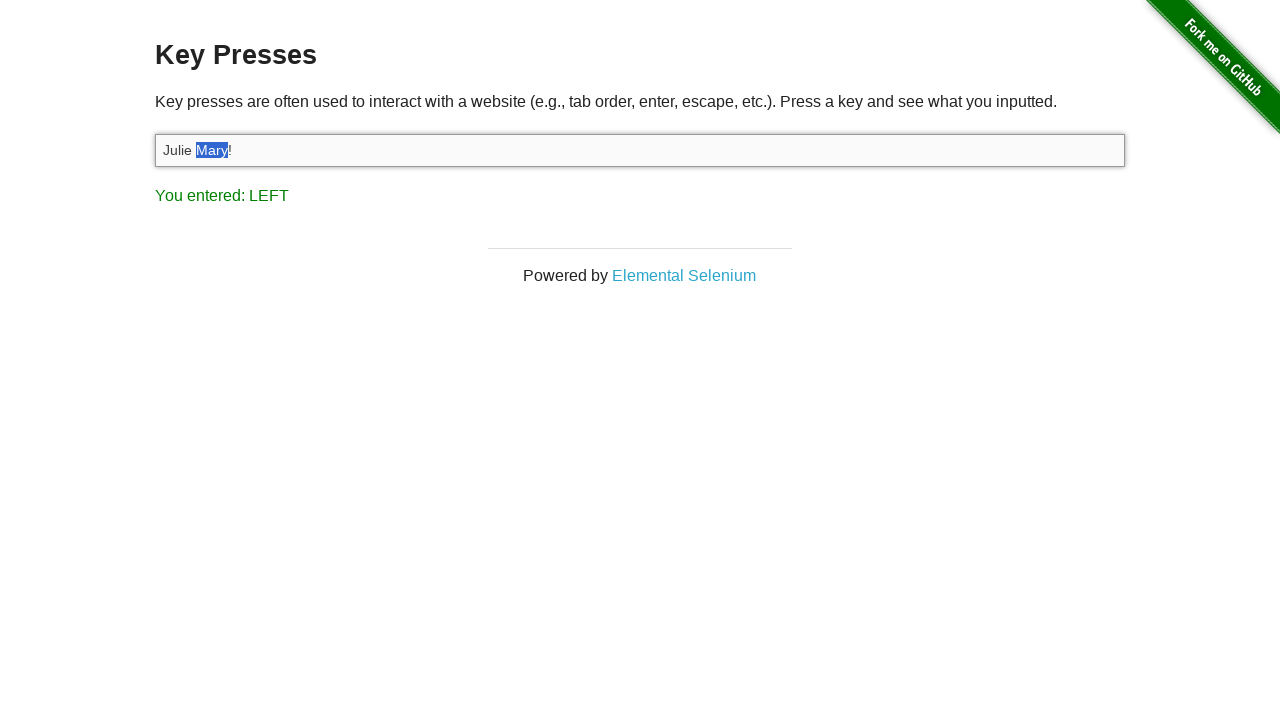

Pressed ArrowLeft while holding Shift (iteration 5/5)
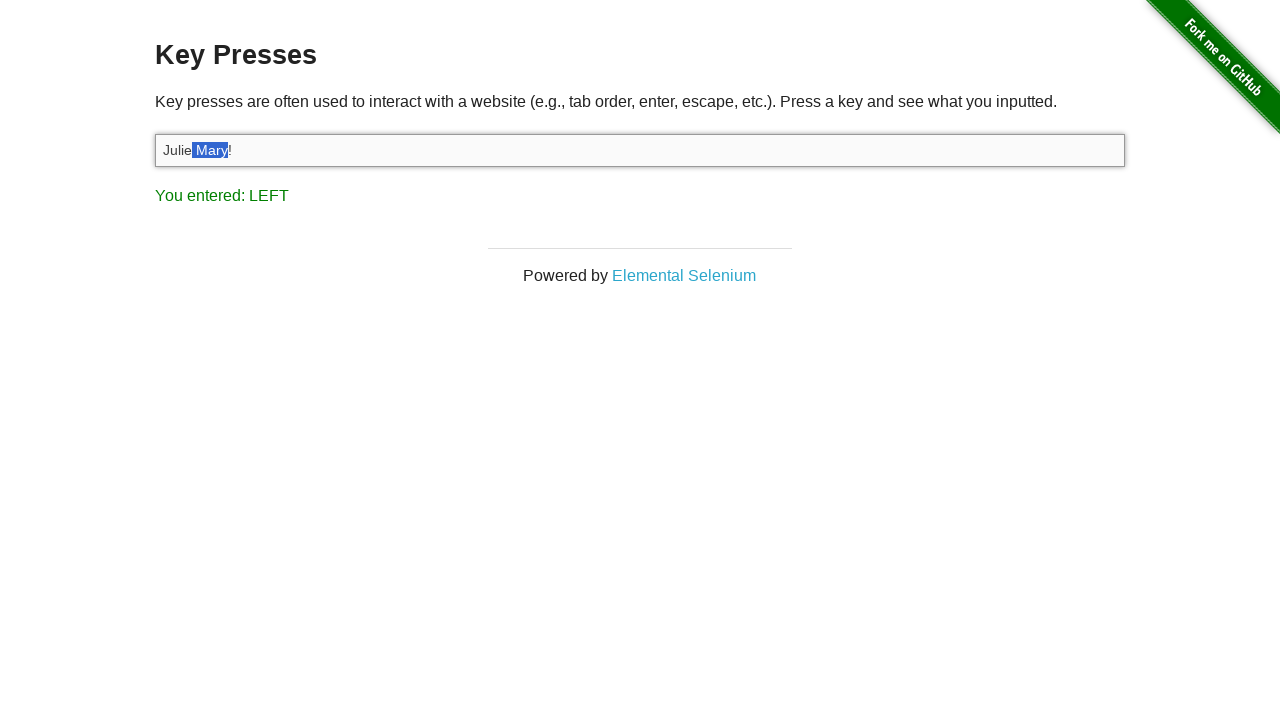

Released Shift key
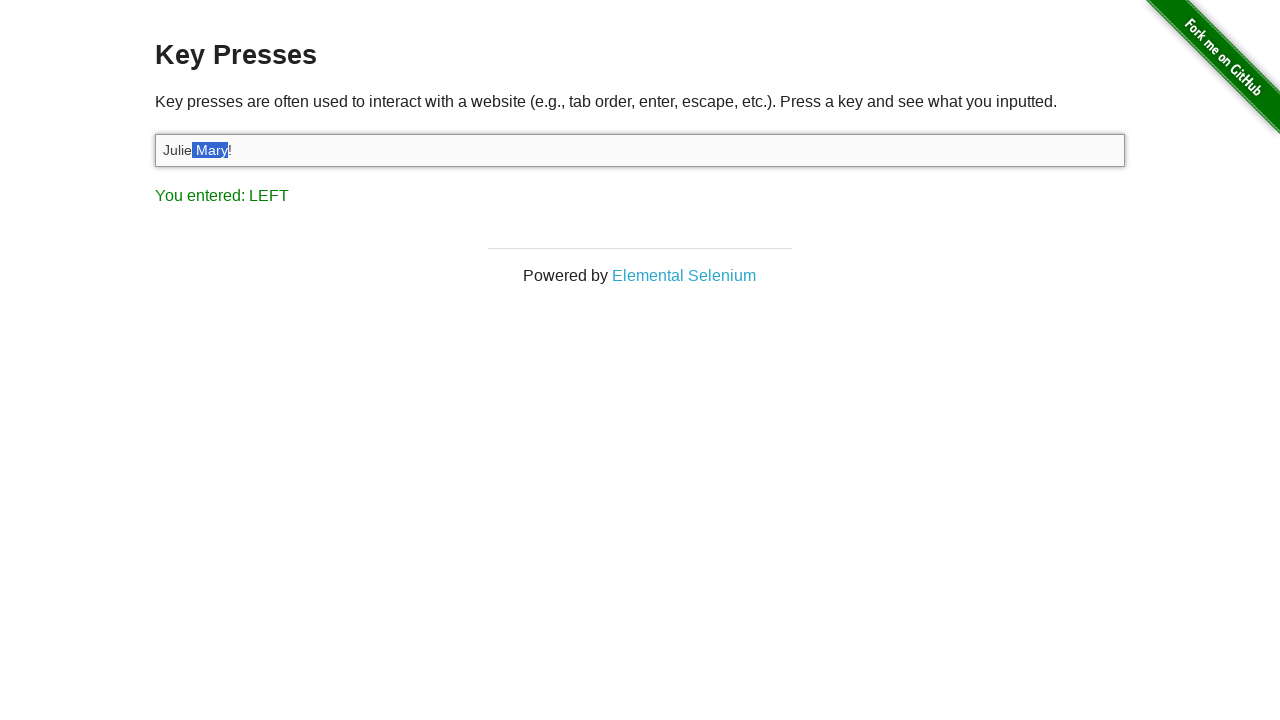

Pressed Backspace to delete selected text
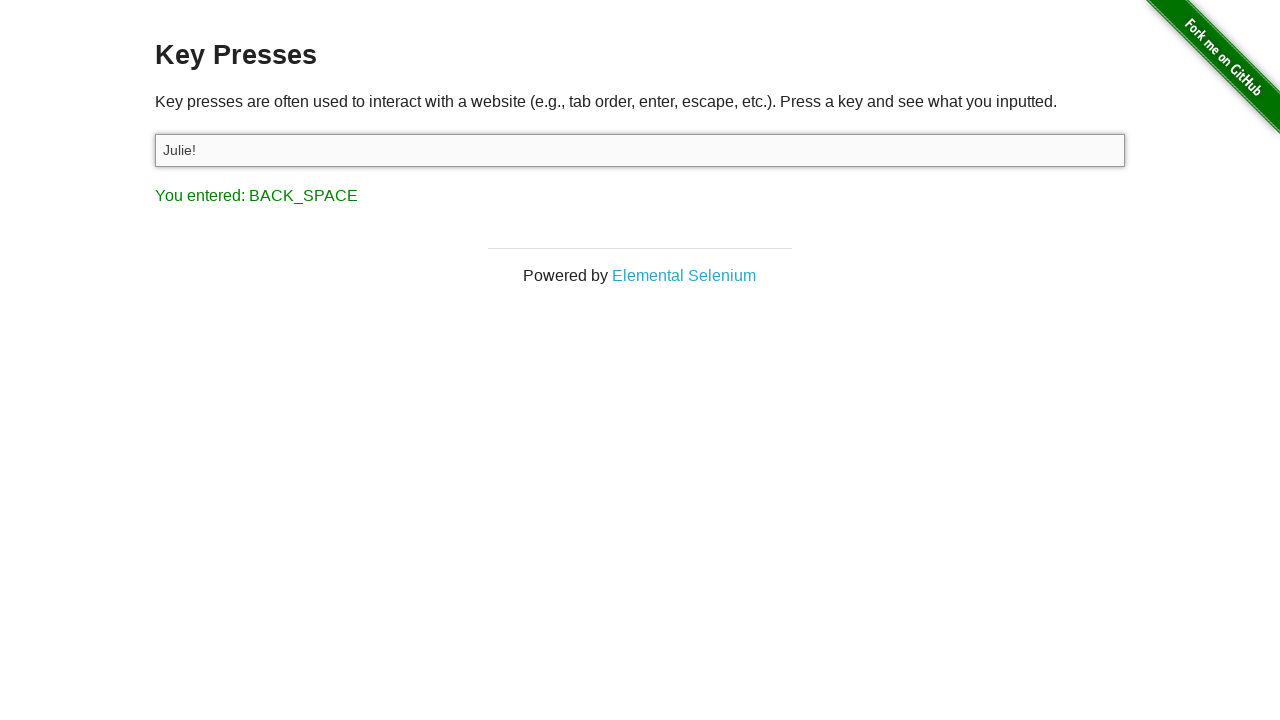

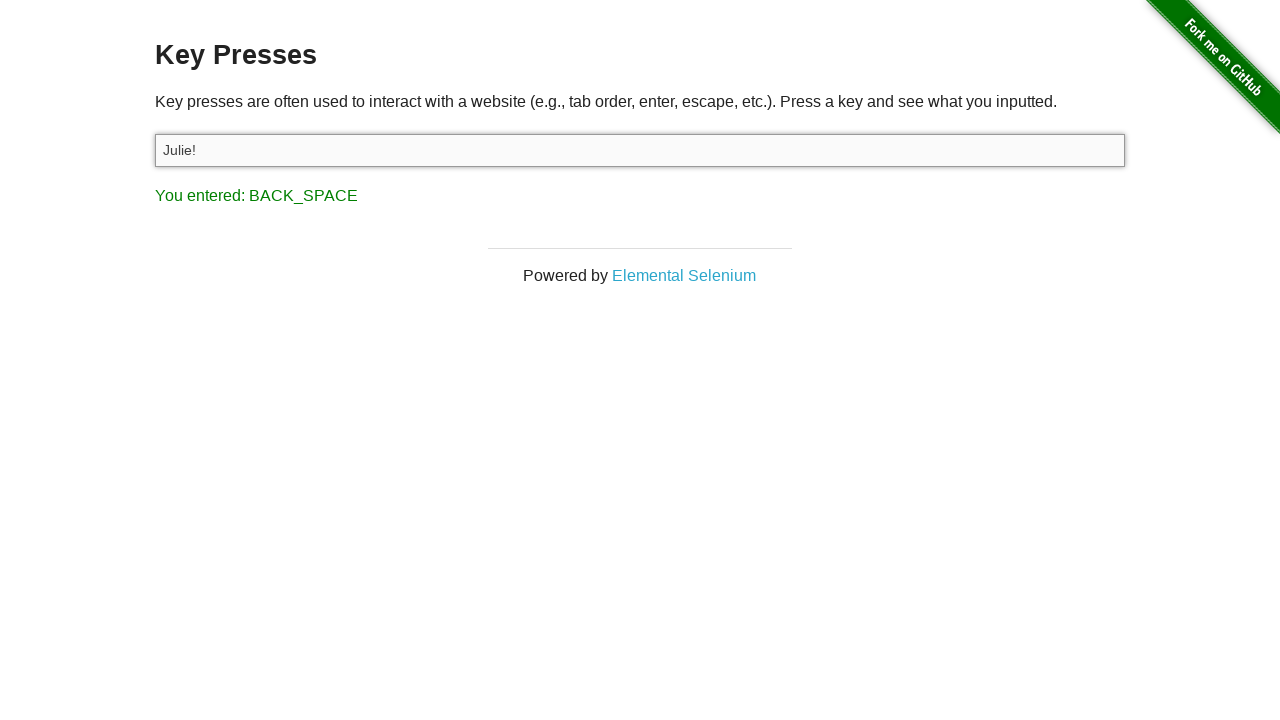